Tests mouse event interactions including single clicks, double clicks, and right-click context menu operations on a training website demonstrating various mouse events.

Starting URL: https://training-support.net/webelements/mouse-events

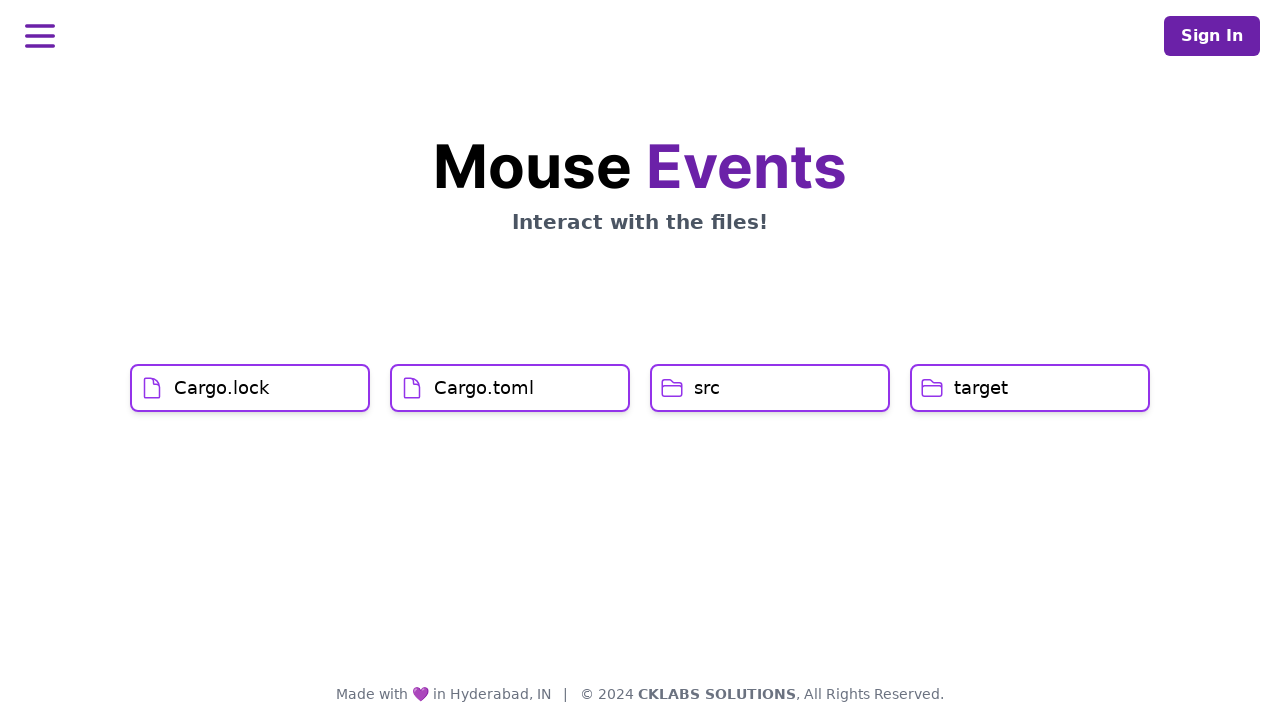

Single clicked on Cargo.lock element at (222, 388) on xpath=//h1[text()='Cargo.lock']
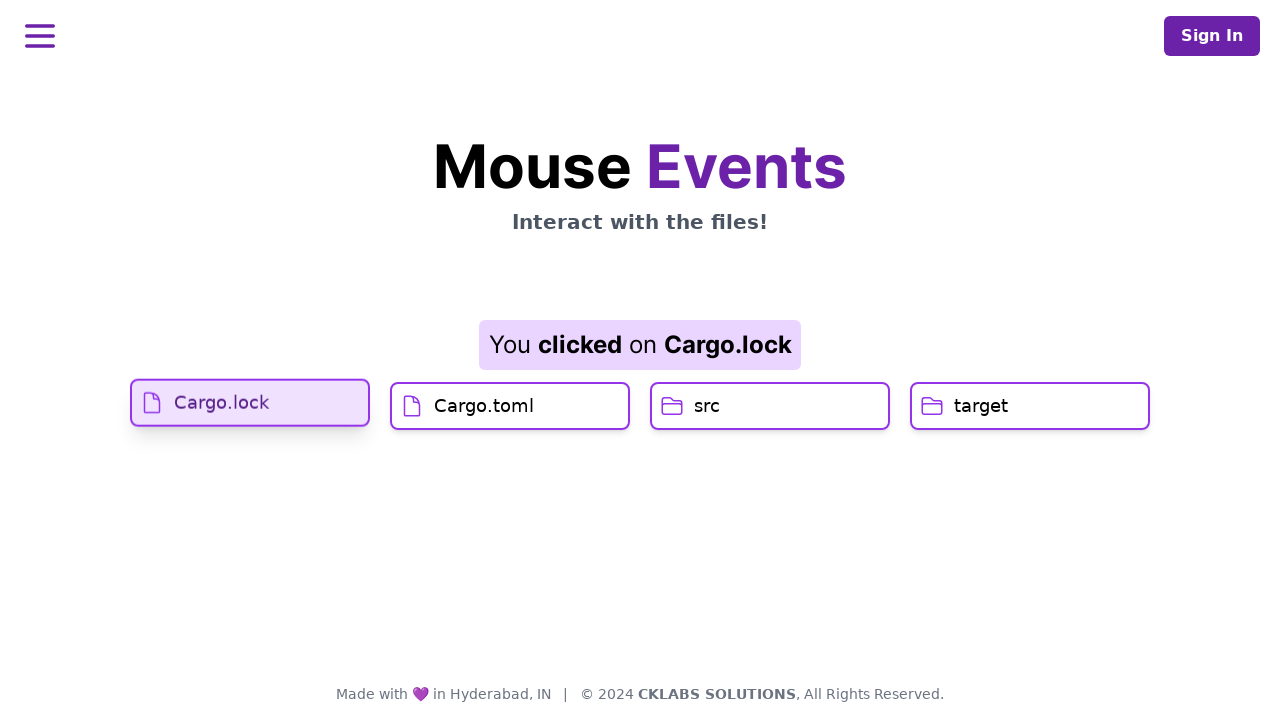

Single clicked on Cargo.toml element at (484, 420) on xpath=//h1[text()='Cargo.toml']
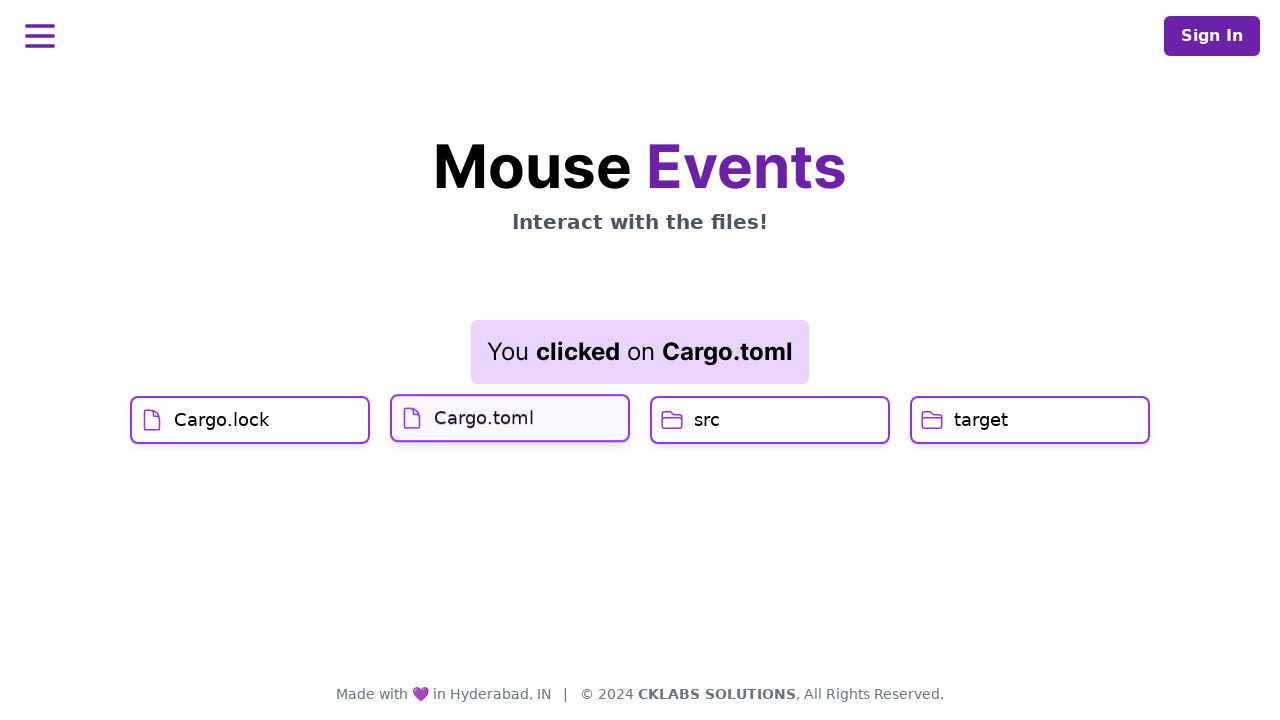

Result element appeared after click
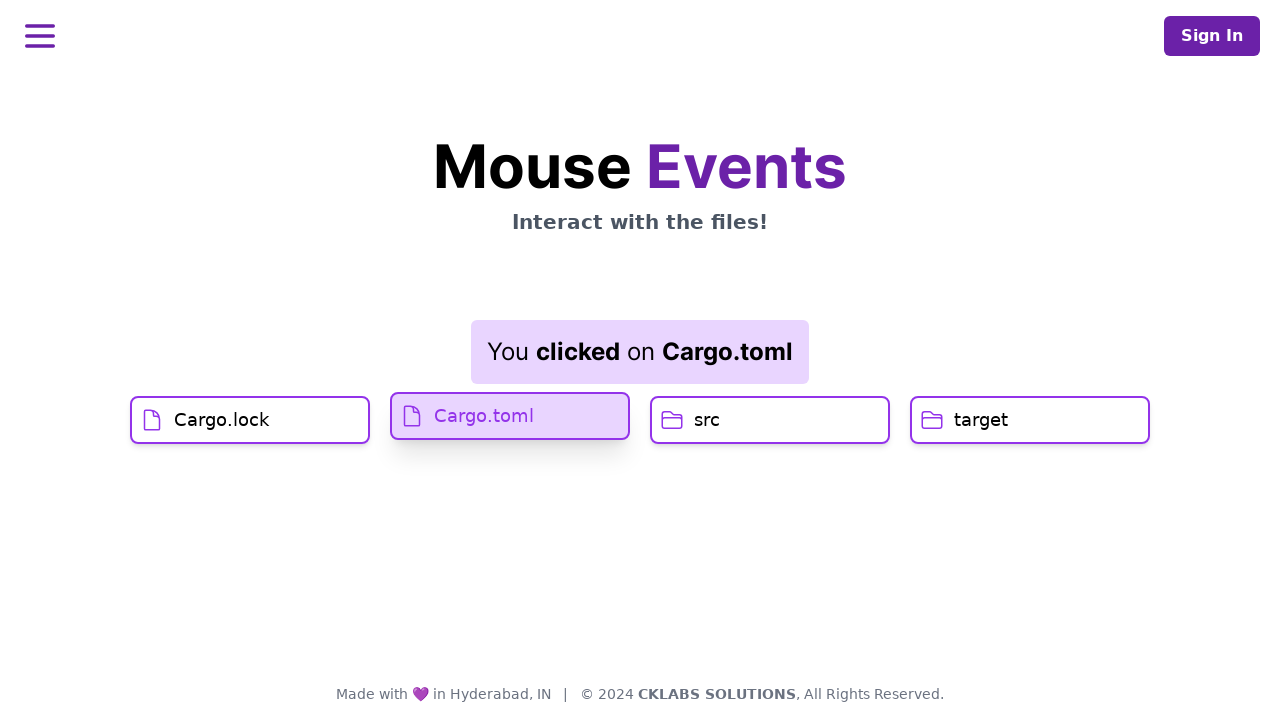

Double clicked on src element at (707, 420) on xpath=//h1[text()='src']
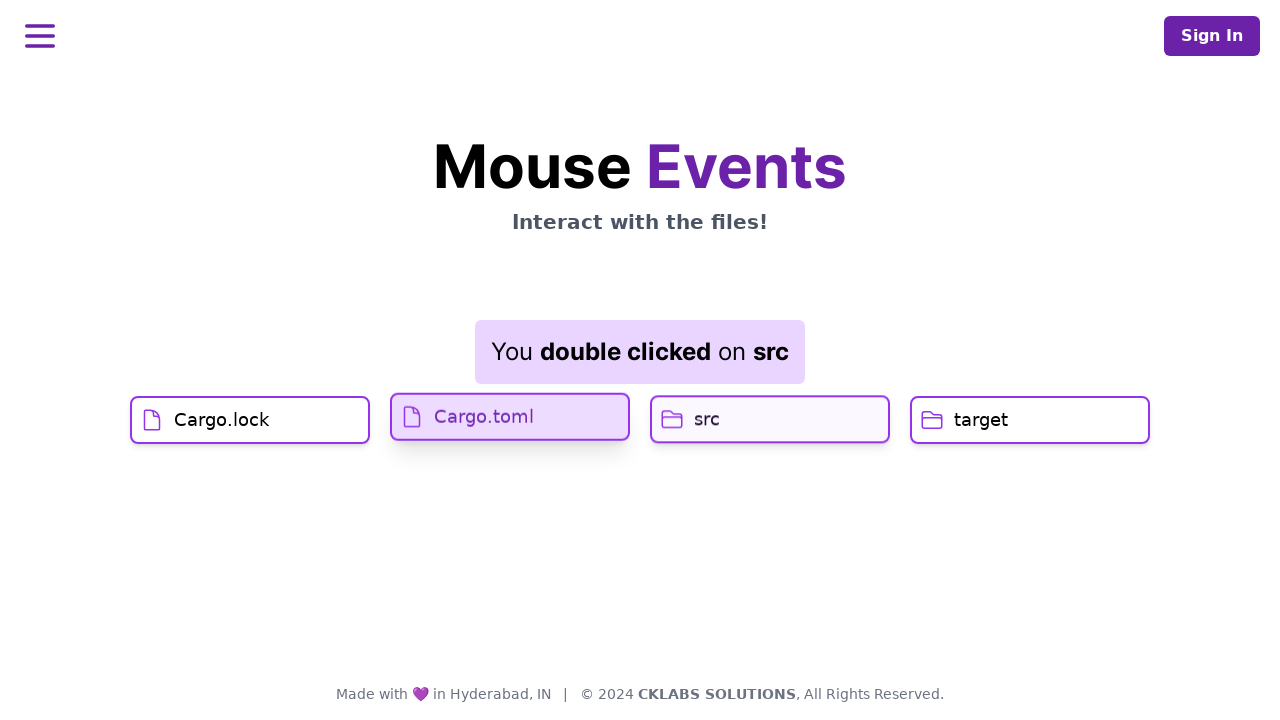

Right clicked on target element to open context menu at (981, 420) on //h1[text()='target']
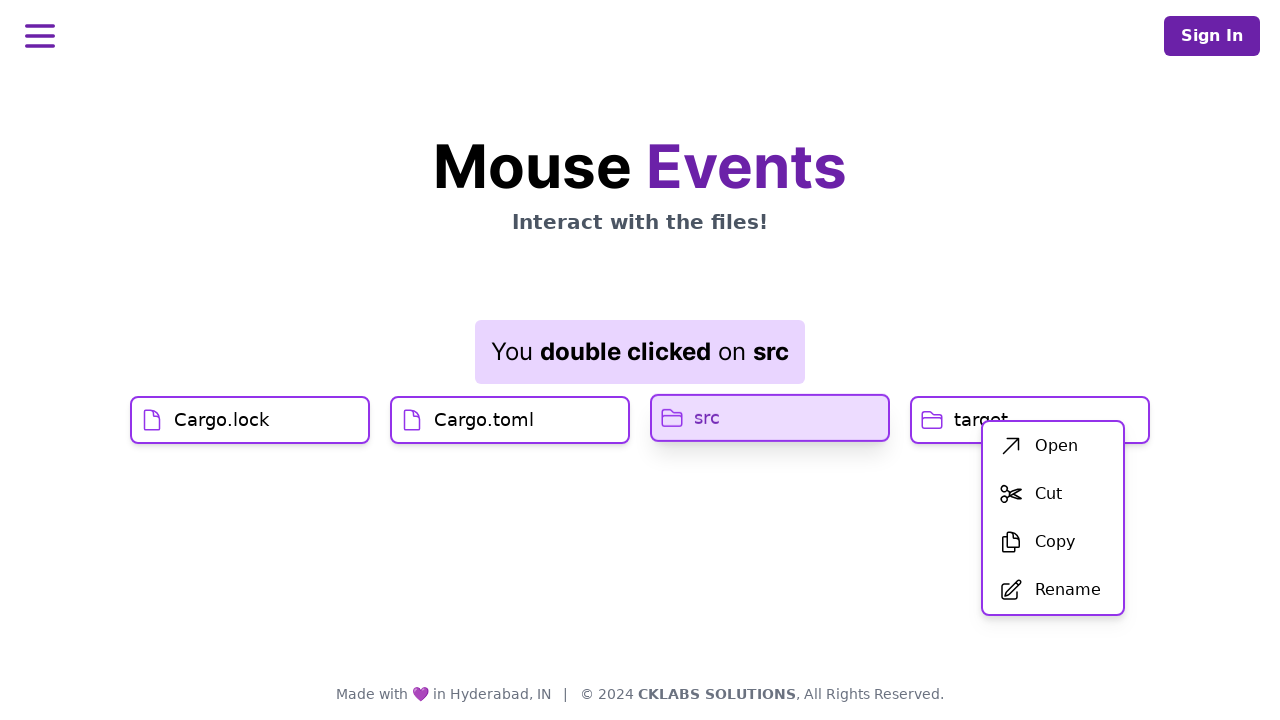

Clicked on first item in context menu at (1053, 446) on xpath=//div[@id='menu']/div/ul/li[1]
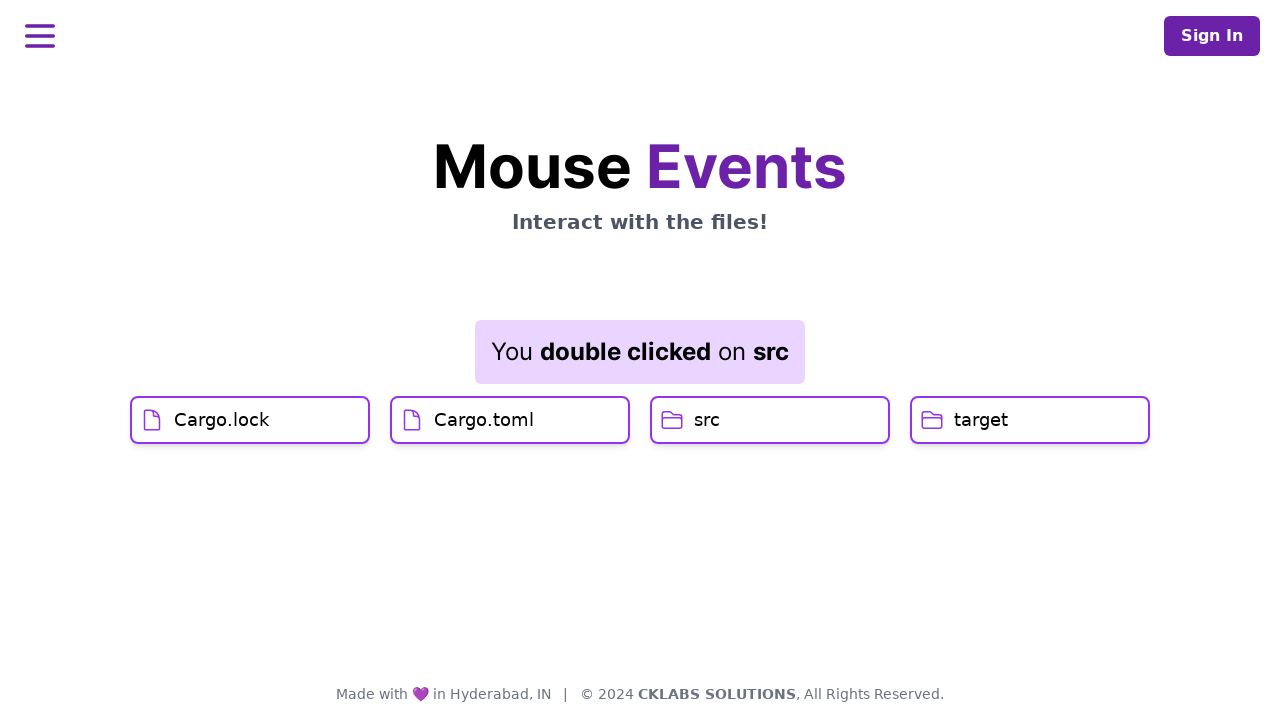

Final result element loaded after context menu selection
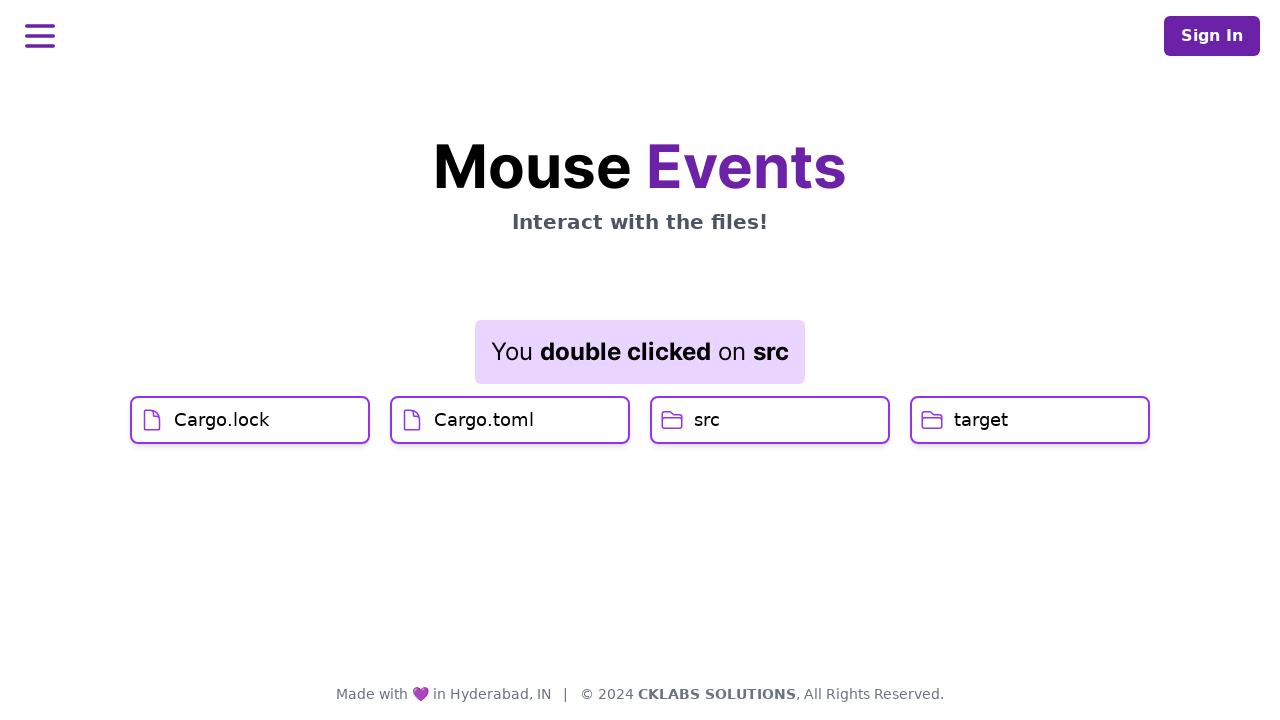

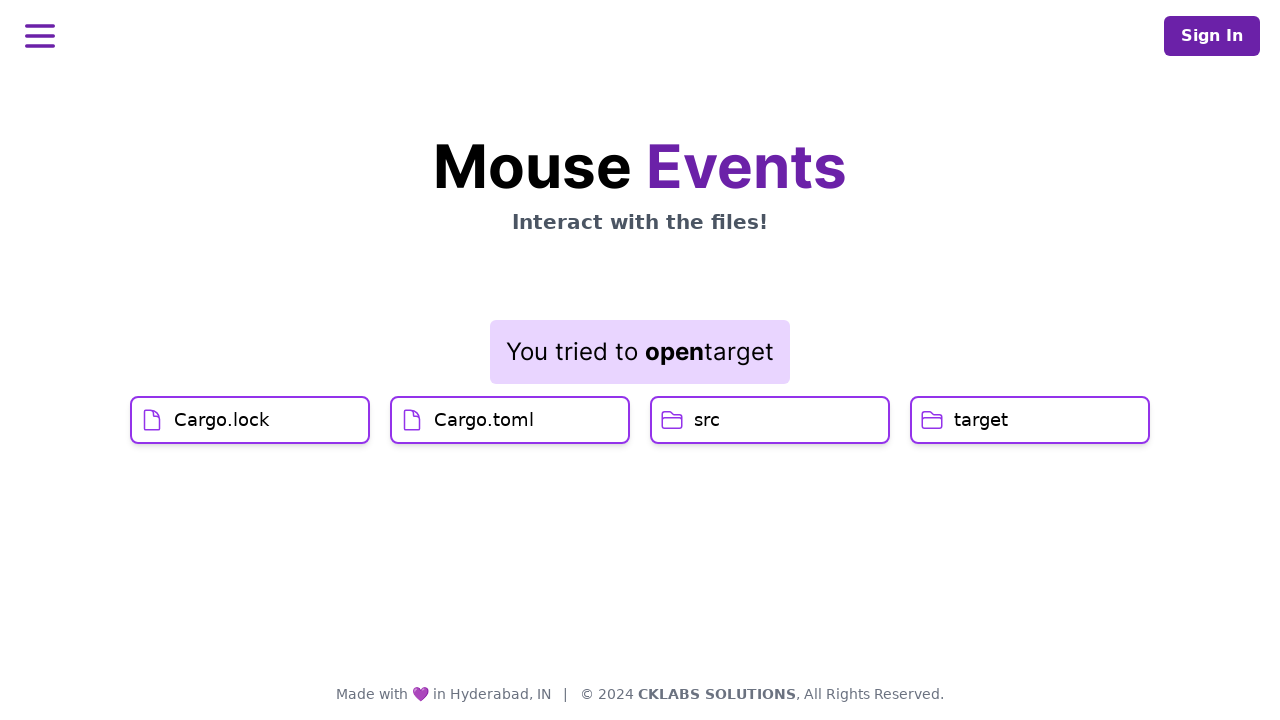